Clicks on Shop navigation and verifies navigation to products page

Starting URL: https://webshop-agil-testautomatiserare.netlify.app

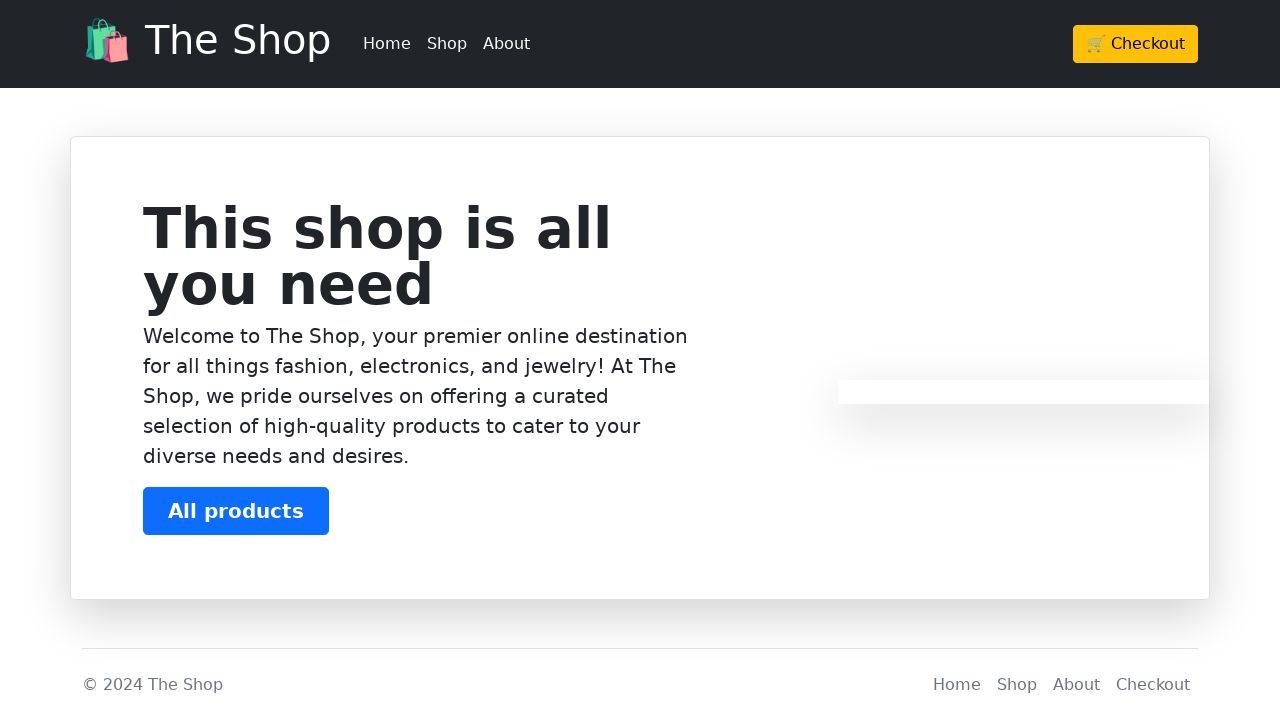

Waited for Shop navigation element to be present
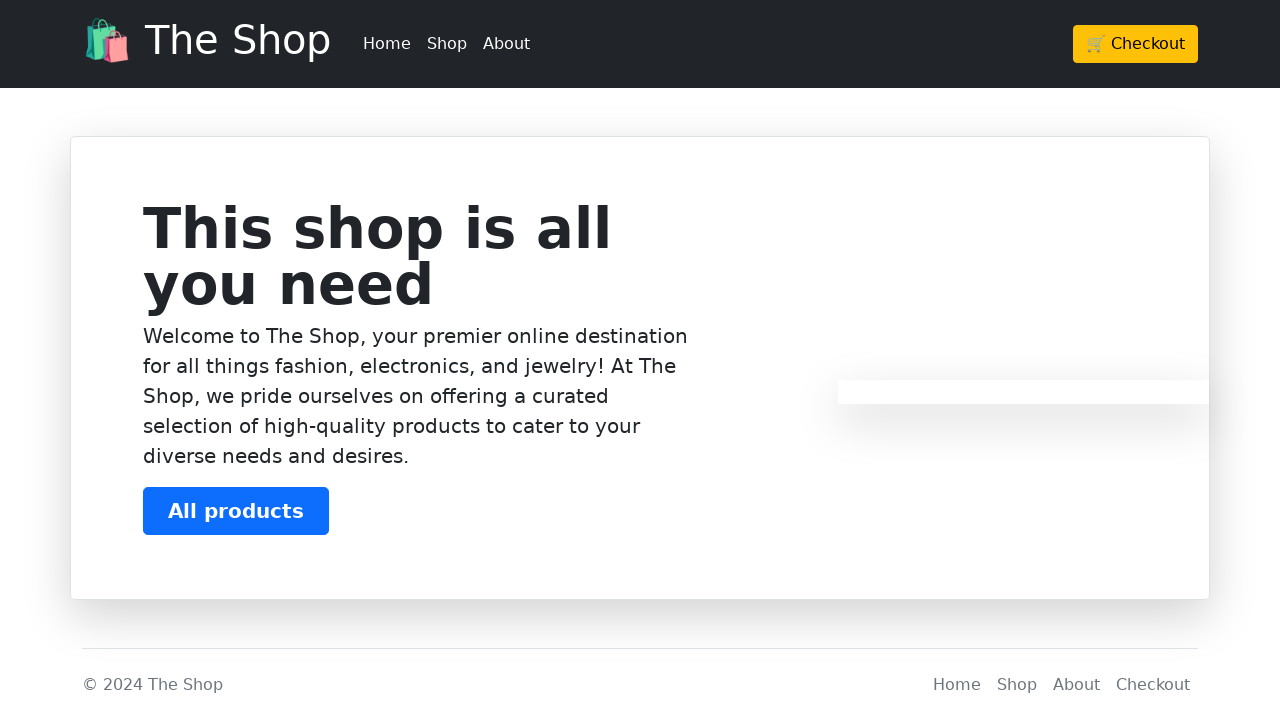

Clicked on Shop navigation link at (447, 44) on header div div ul li:nth-child(2)
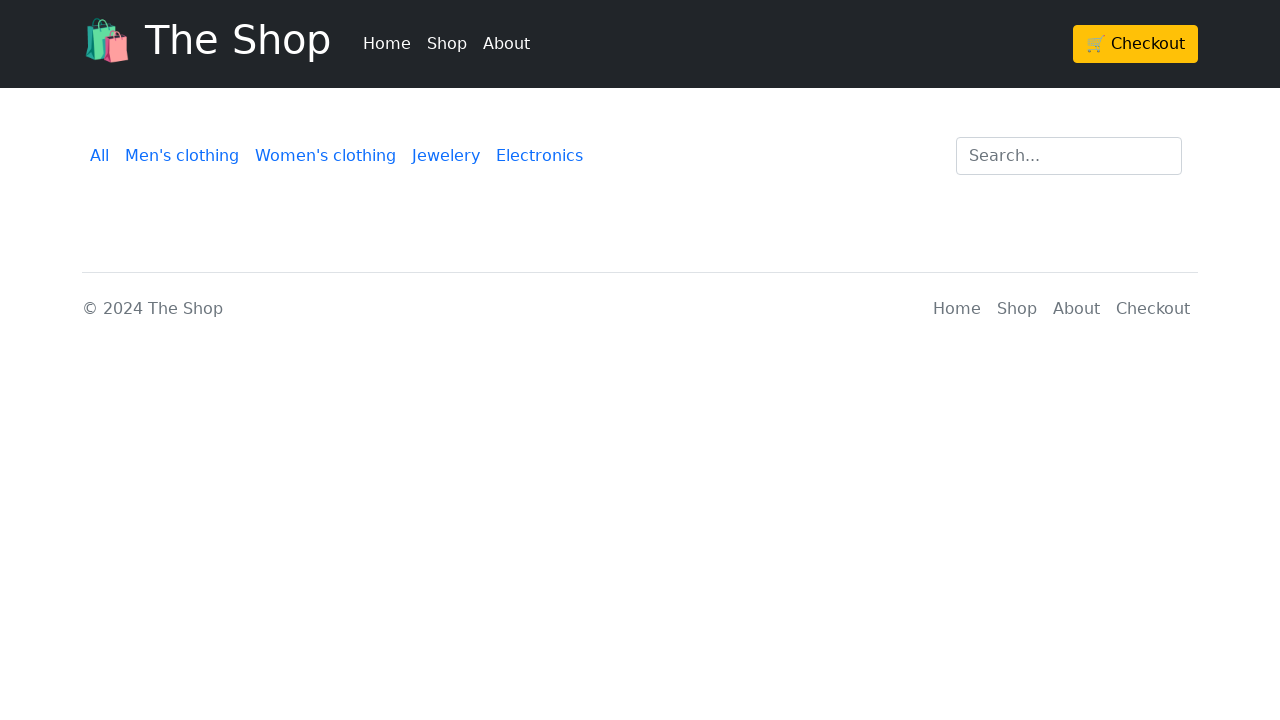

Verified navigation to products page
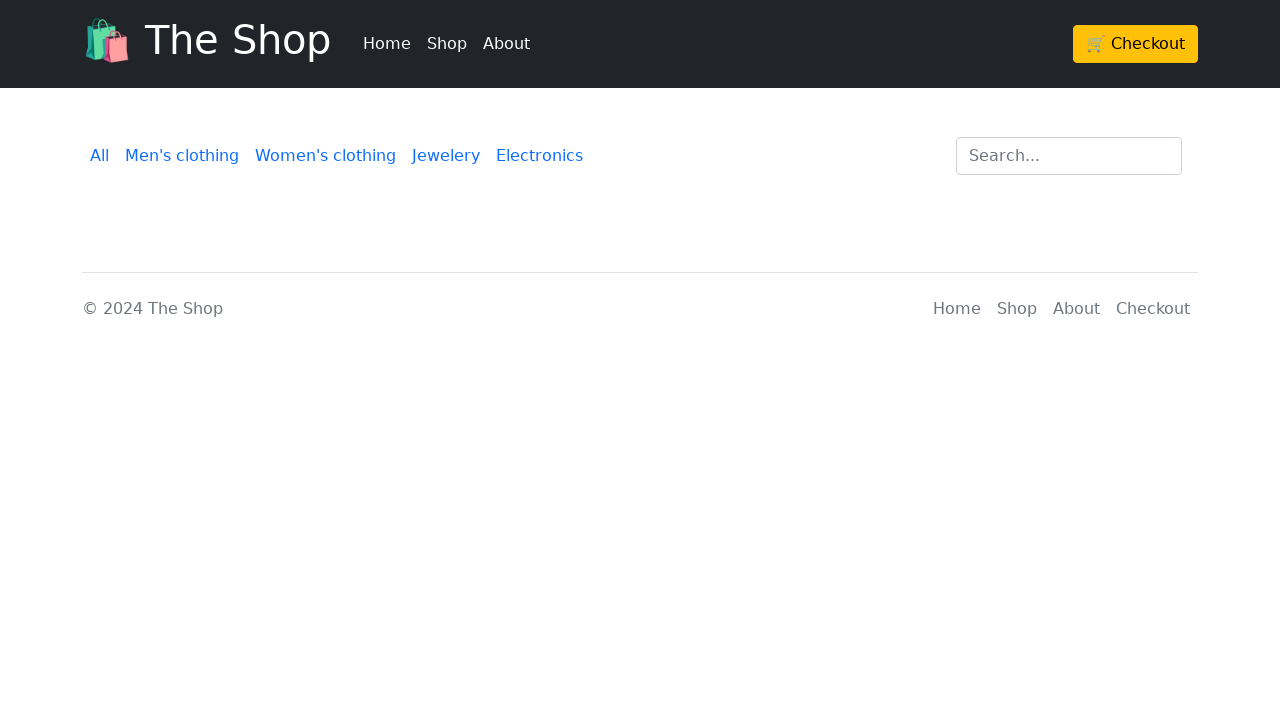

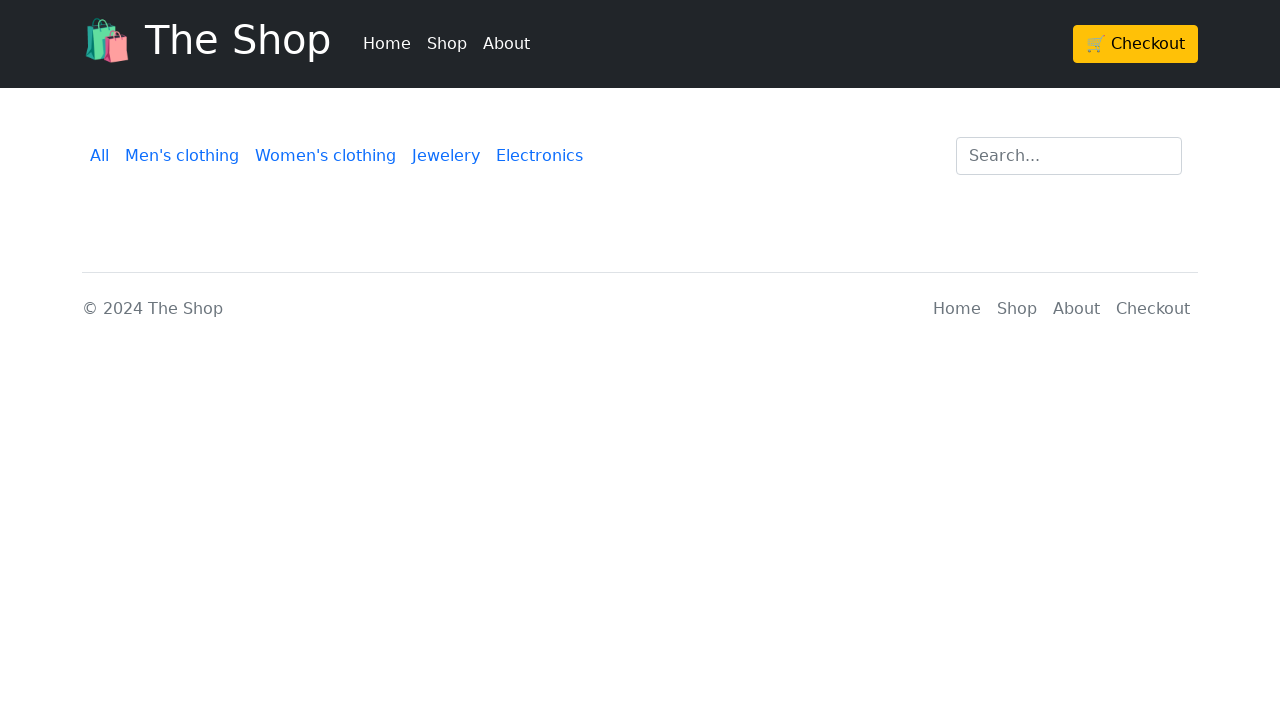